Tests browser window resizing functionality by navigating to a website and setting a specific window dimension of 400x600 pixels

Starting URL: https://www.poptin.com/?bing-popup-generator&keyword=popup%20website

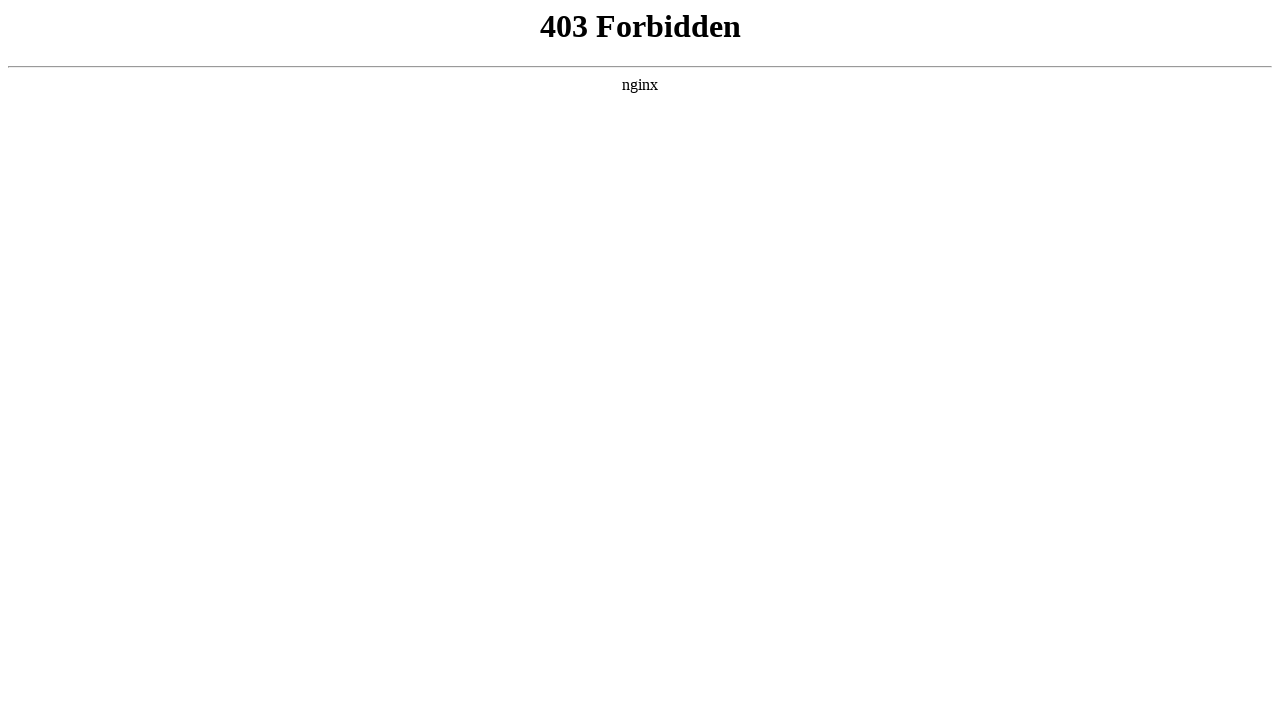

Set browser window size to 400x600 pixels
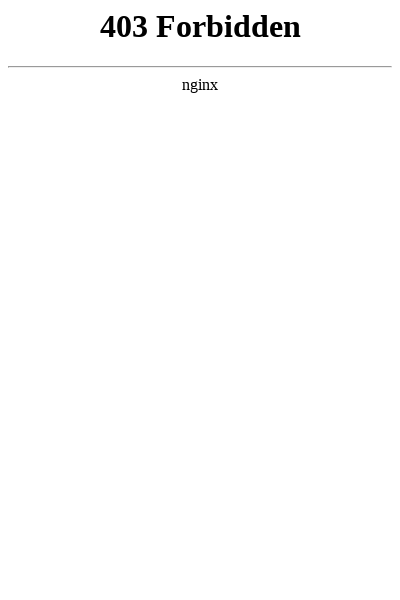

Retrieved page title: 403 Forbidden
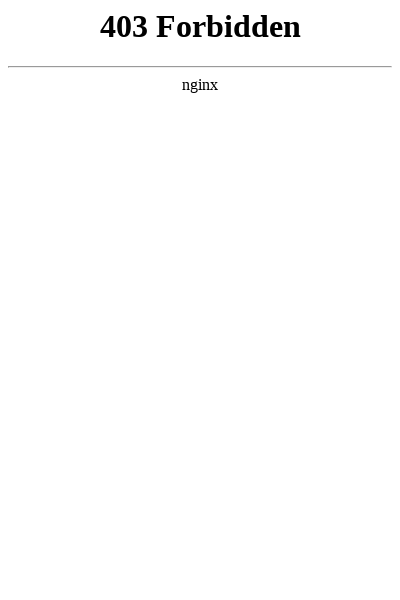

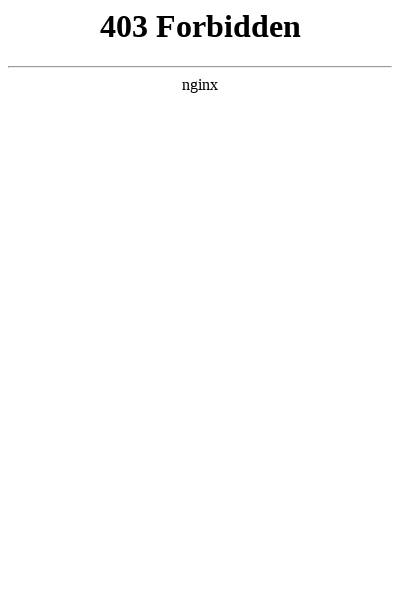